Verifies the sixth table cell contains the correct label text for generated password

Starting URL: http://angel.net/~nic/passwd.sha1.1a.html

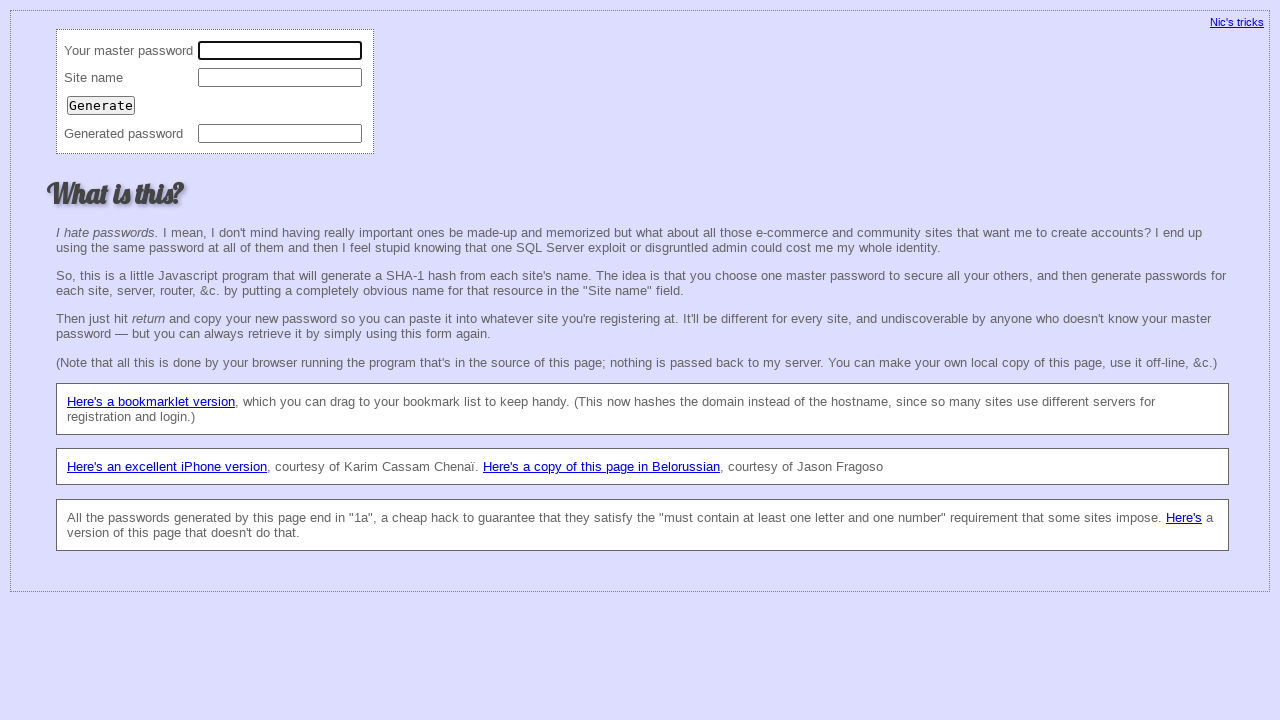

Retrieved text content from sixth table cell
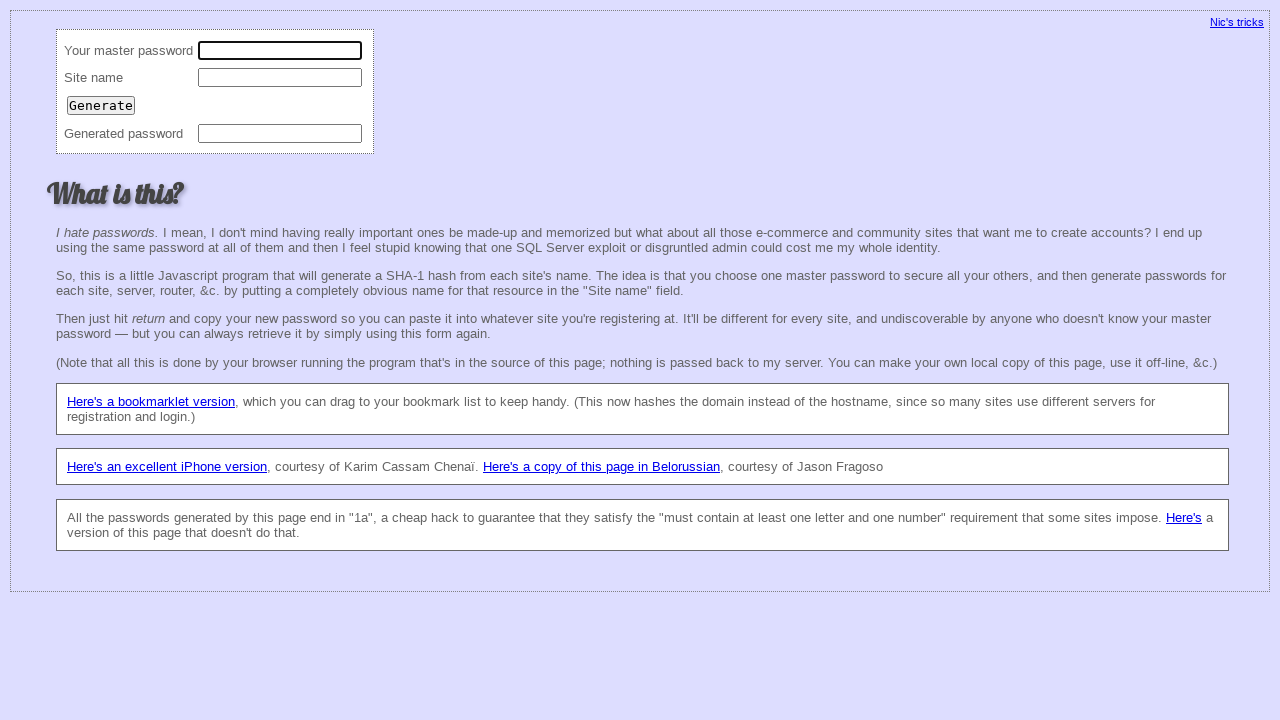

Verified sixth table cell contains correct label text 'Generated password'
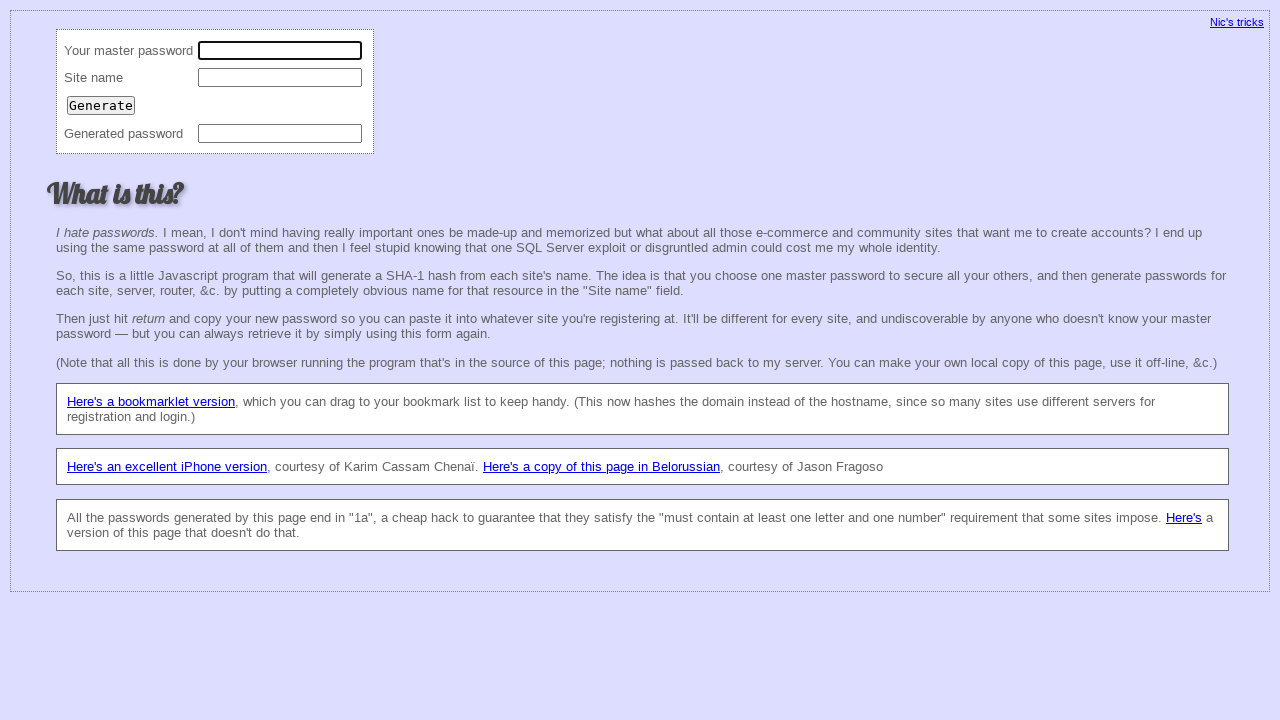

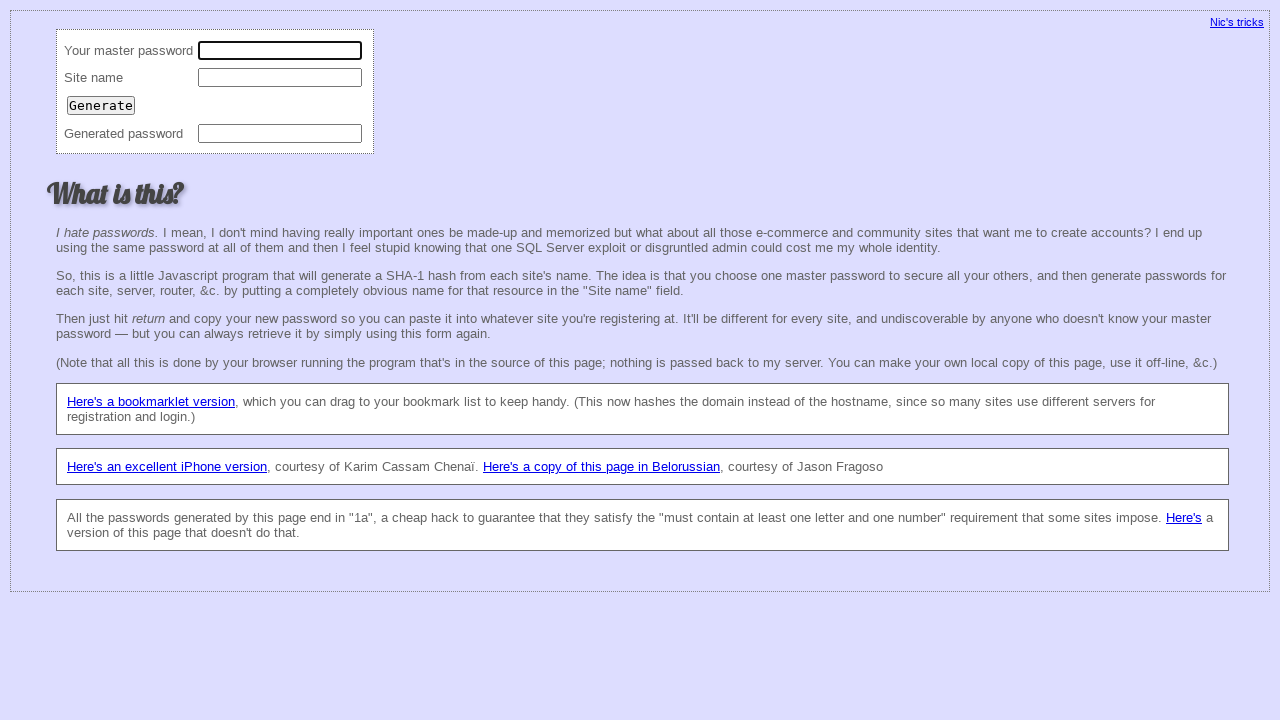